Tests JavaScript prompt dialog by triggering it, entering text, and accepting it

Starting URL: https://the-internet.herokuapp.com/javascript_alerts

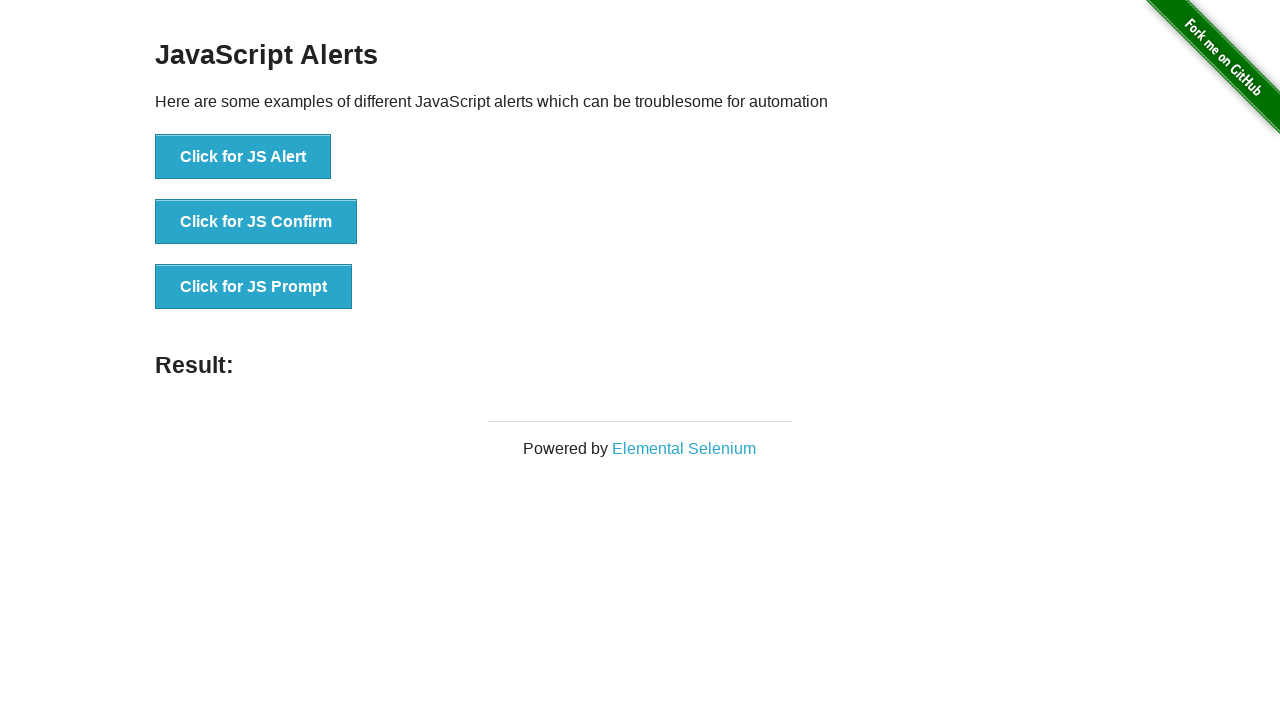

Set up dialog handler to accept prompt with text 'Techtorial'
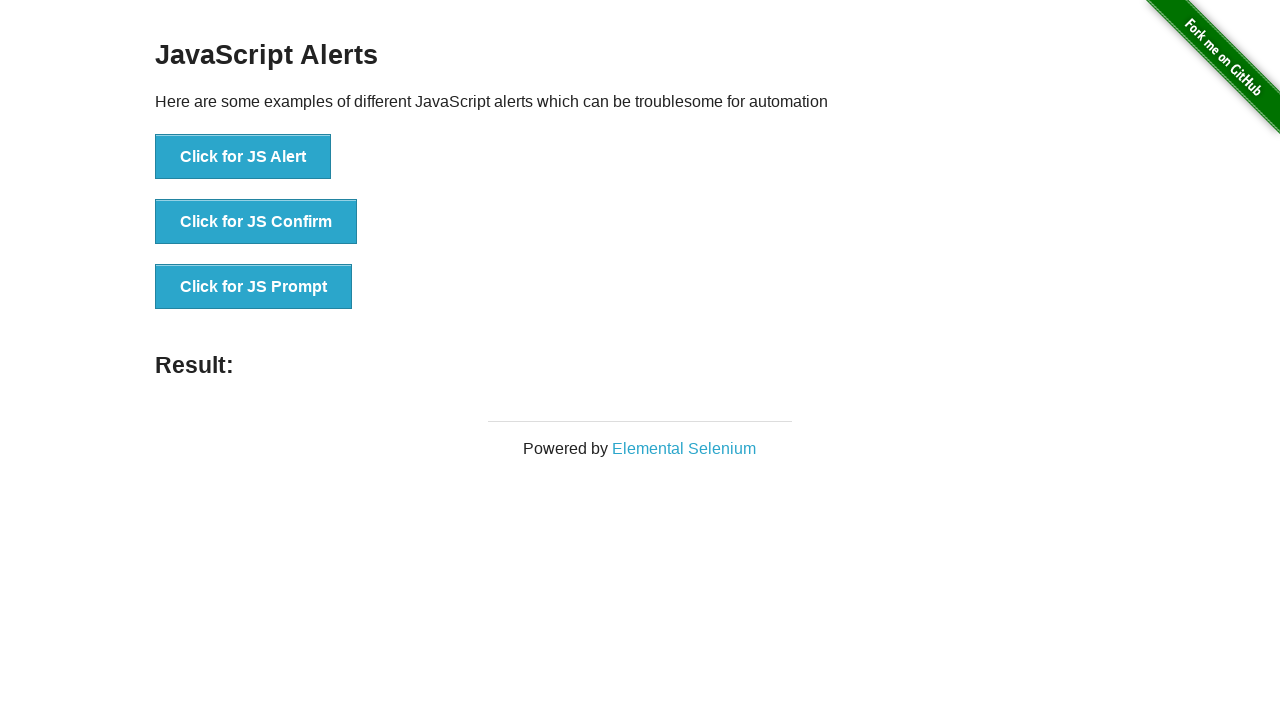

Clicked button to trigger JavaScript prompt dialog at (254, 287) on xpath=//button[.='Click for JS Prompt']
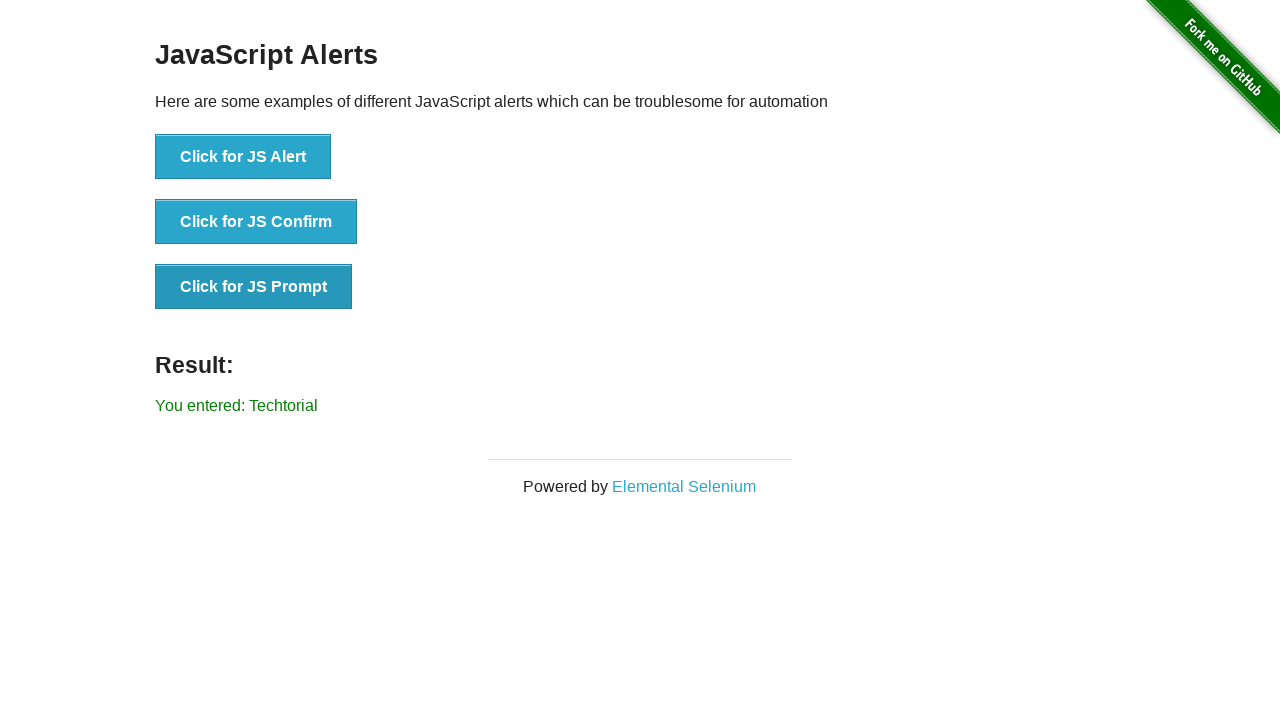

Result message element loaded after accepting prompt
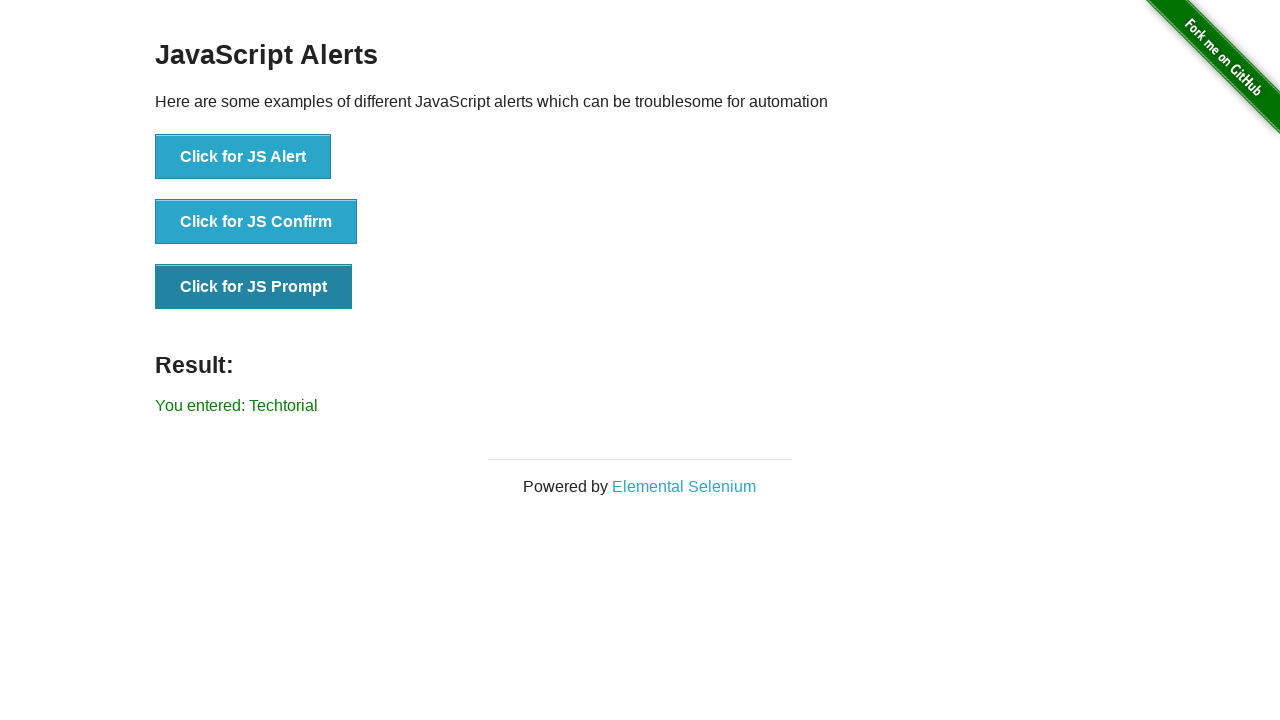

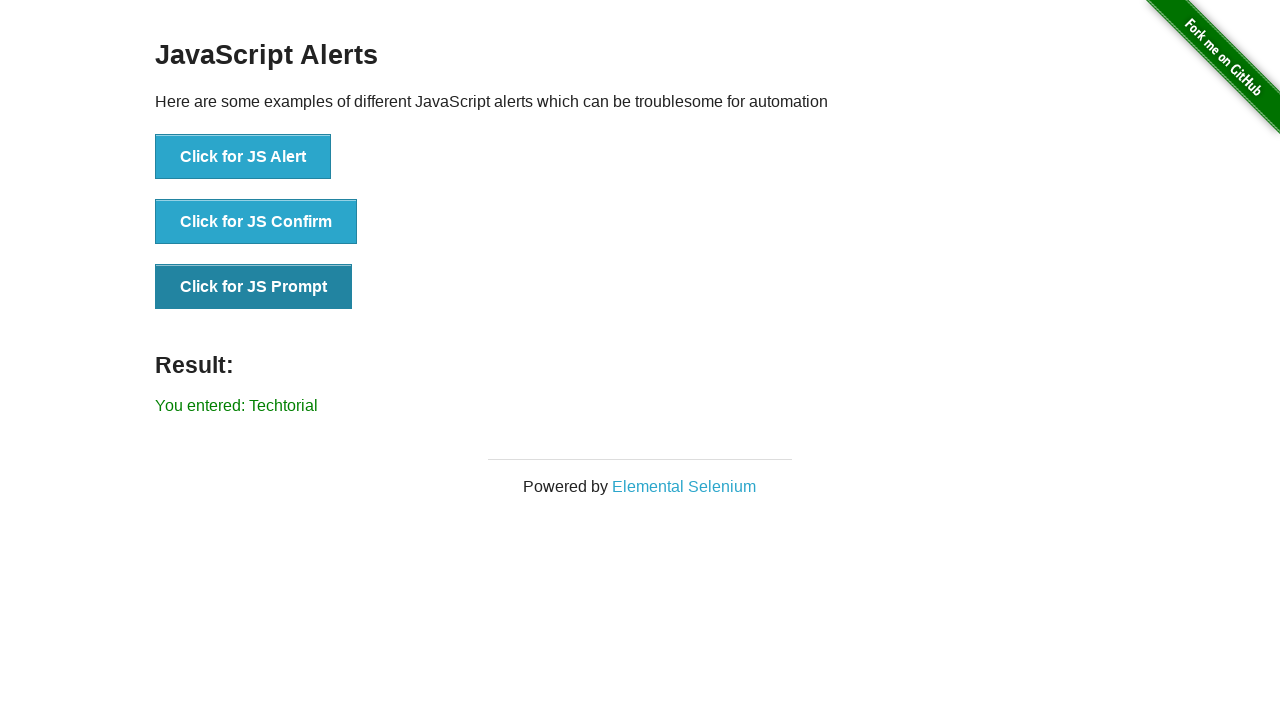